Tests interaction with multiple iframes by filling forms in different frames and switching between them

Starting URL: https://demoapps.qspiders.com/ui/frames/multiple?sublist=2

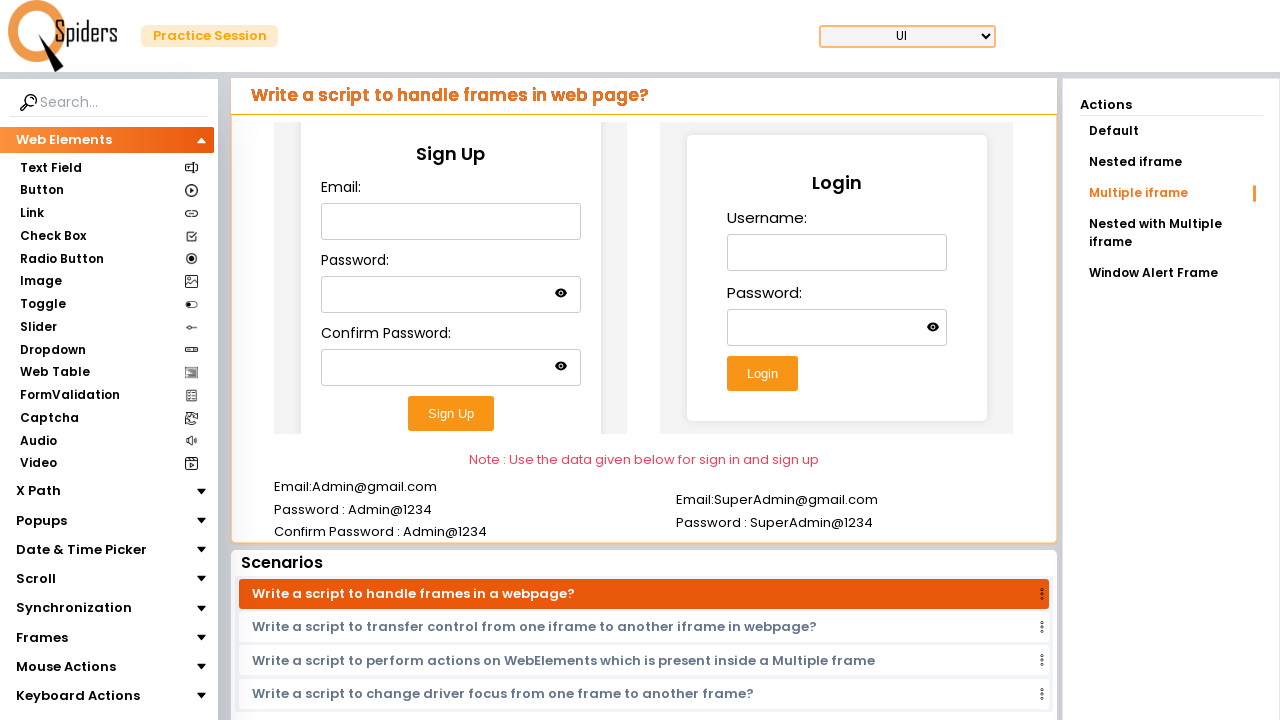

Located first iframe
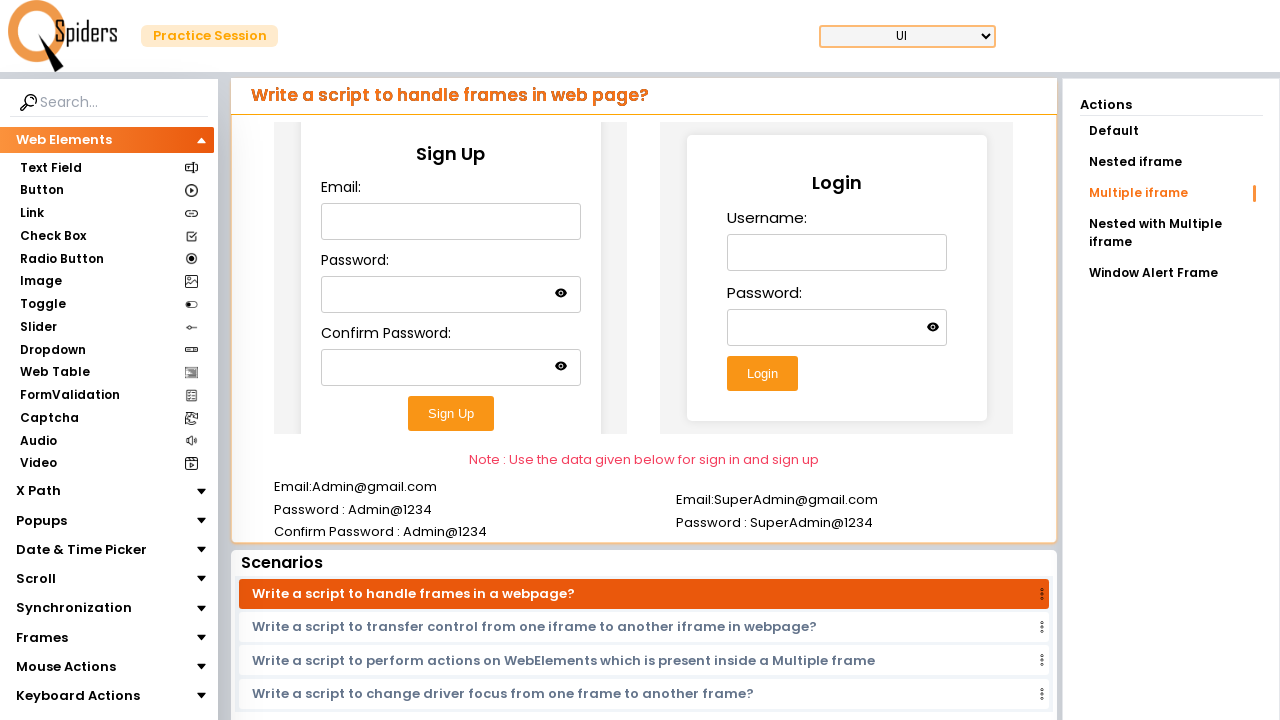

Filled email field in first iframe with 'abcd@yahoo.com' on iframe >> nth=0 >> internal:control=enter-frame >> #email
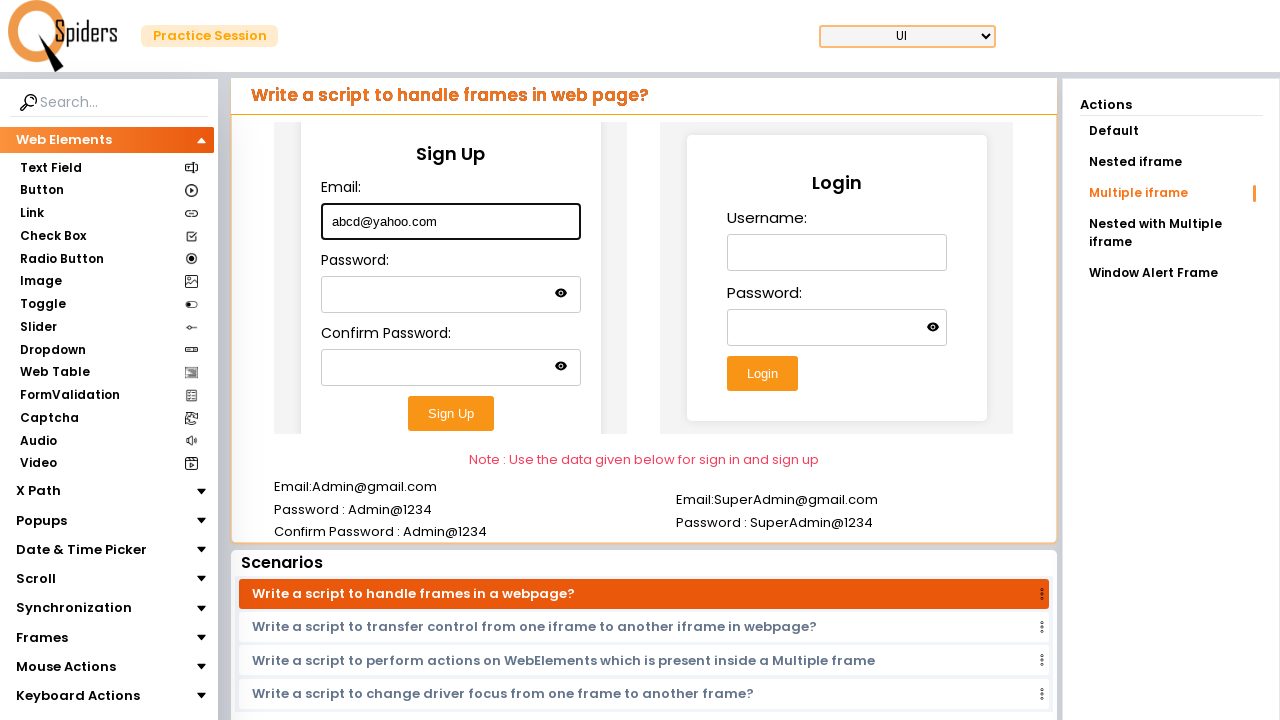

Filled password field in first iframe with '123456' on iframe >> nth=0 >> internal:control=enter-frame >> #password
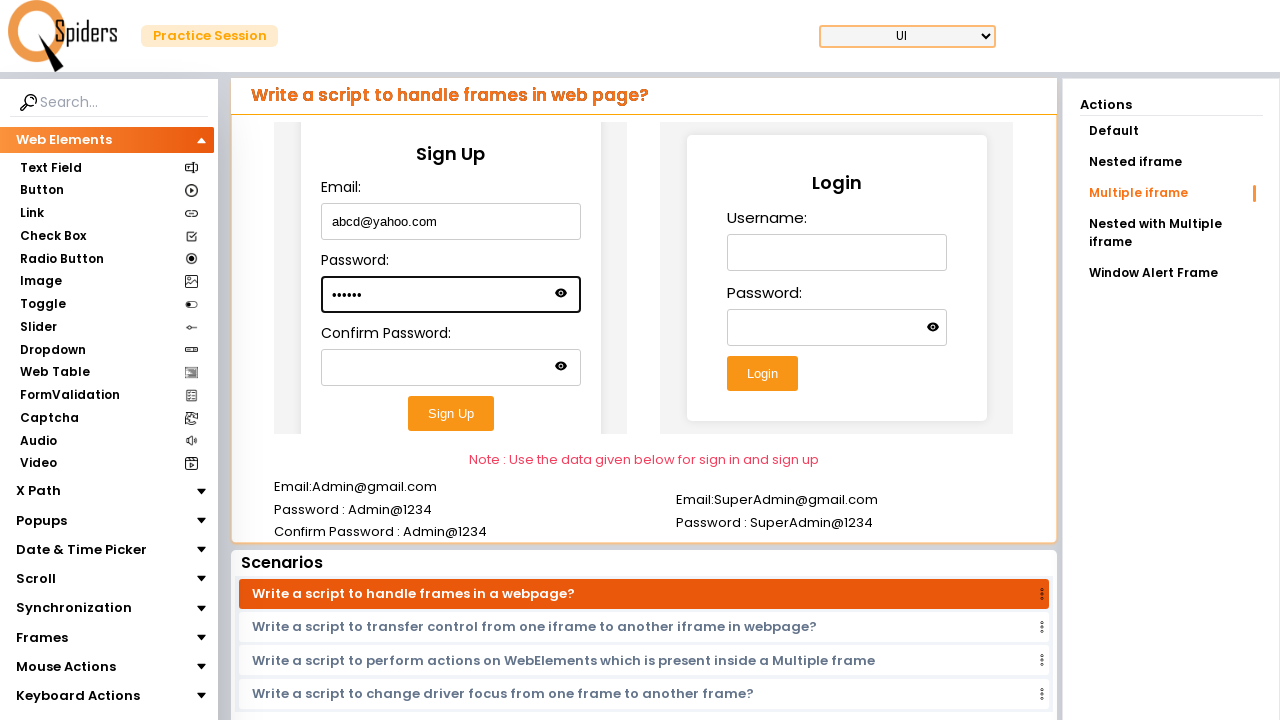

Filled confirm password field in first iframe with '123456' on iframe >> nth=0 >> internal:control=enter-frame >> #confirm-password
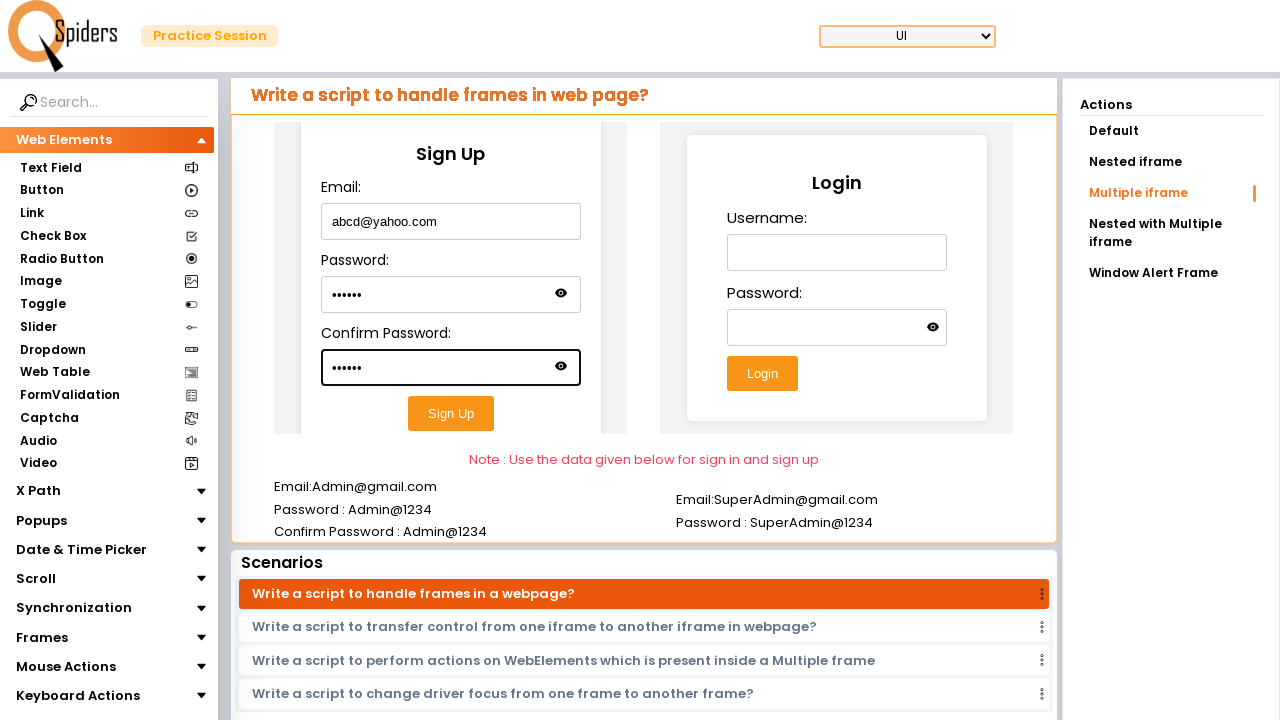

Clicked submit button in first iframe at (451, 413) on iframe >> nth=0 >> internal:control=enter-frame >> #submitButton
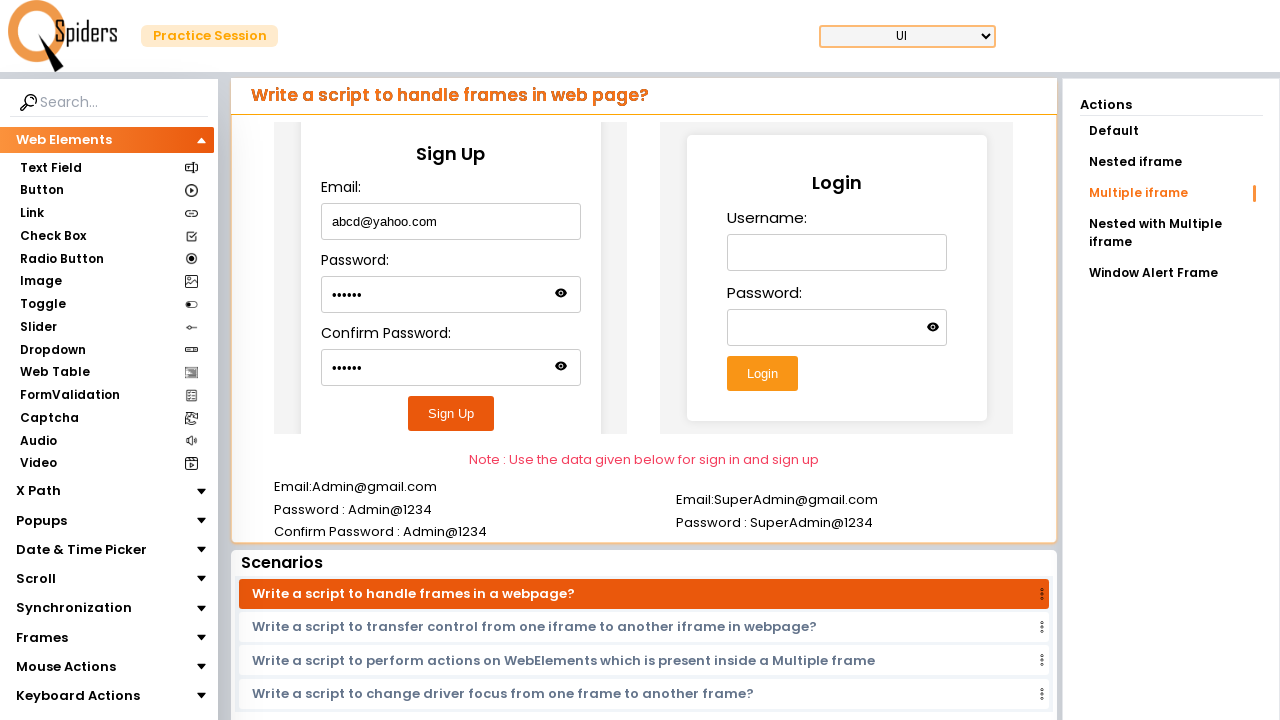

Located second iframe using XPath
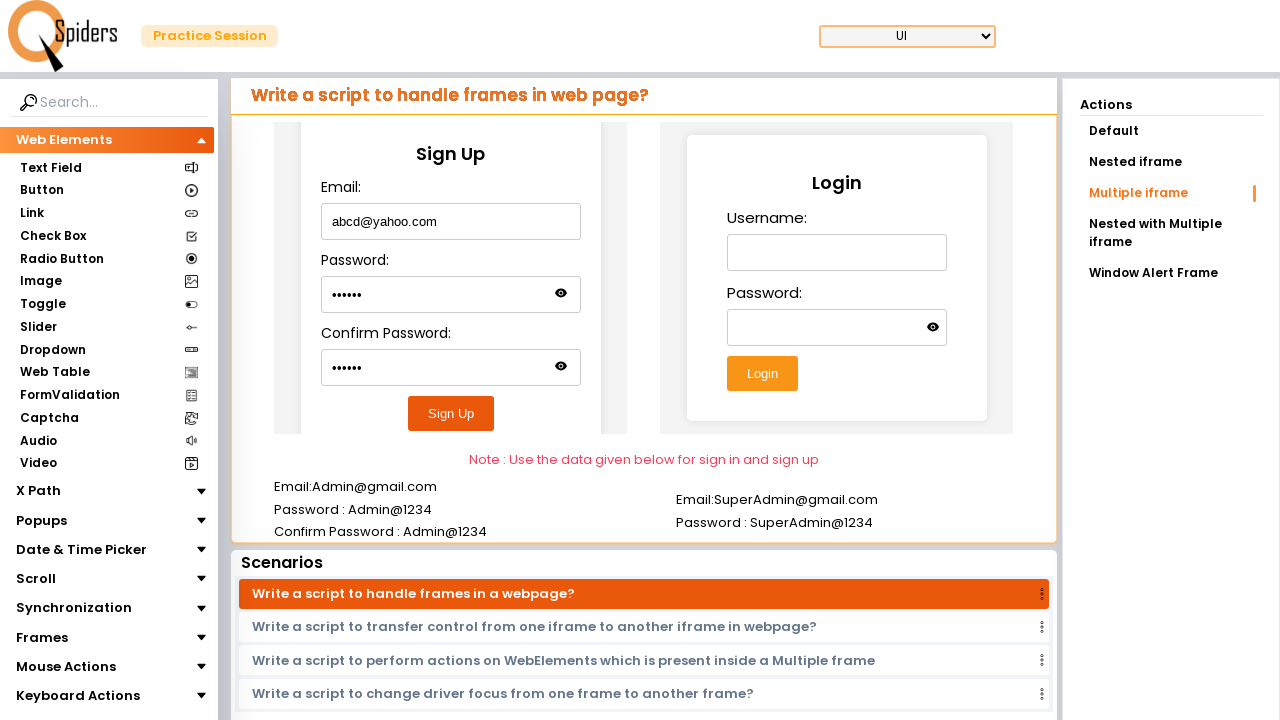

Filled username field in second iframe with 'xyz' on xpath=(//iframe[@class='w-full h-96'])[2] >> internal:control=enter-frame >> #us
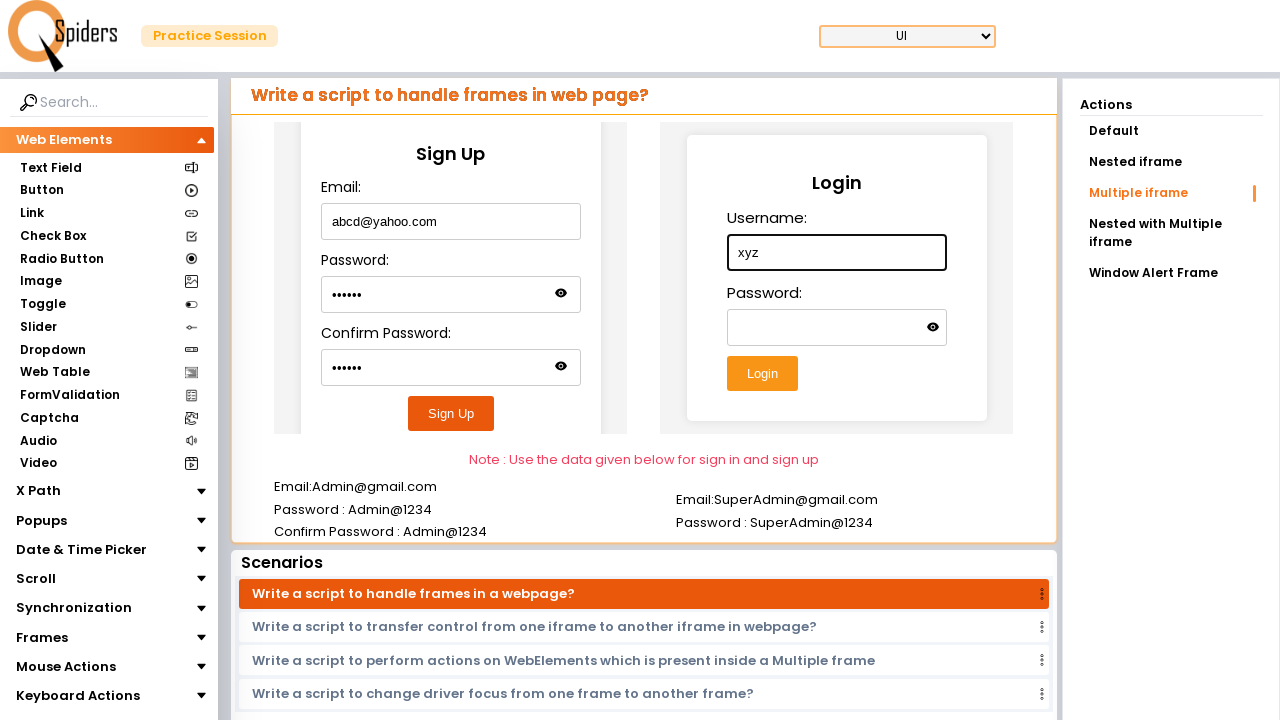

Filled password field in second iframe with '123456' on xpath=(//iframe[@class='w-full h-96'])[2] >> internal:control=enter-frame >> #pa
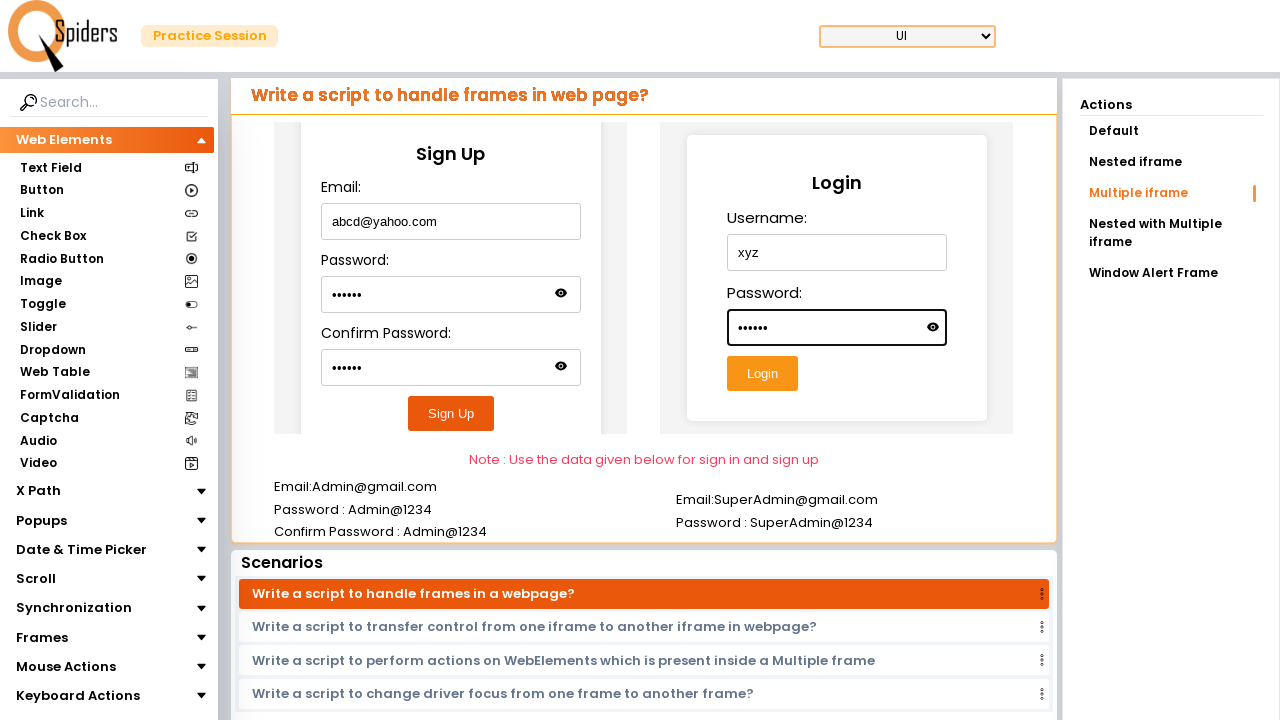

Clicked submit button in second iframe at (762, 374) on xpath=(//iframe[@class='w-full h-96'])[2] >> internal:control=enter-frame >> #su
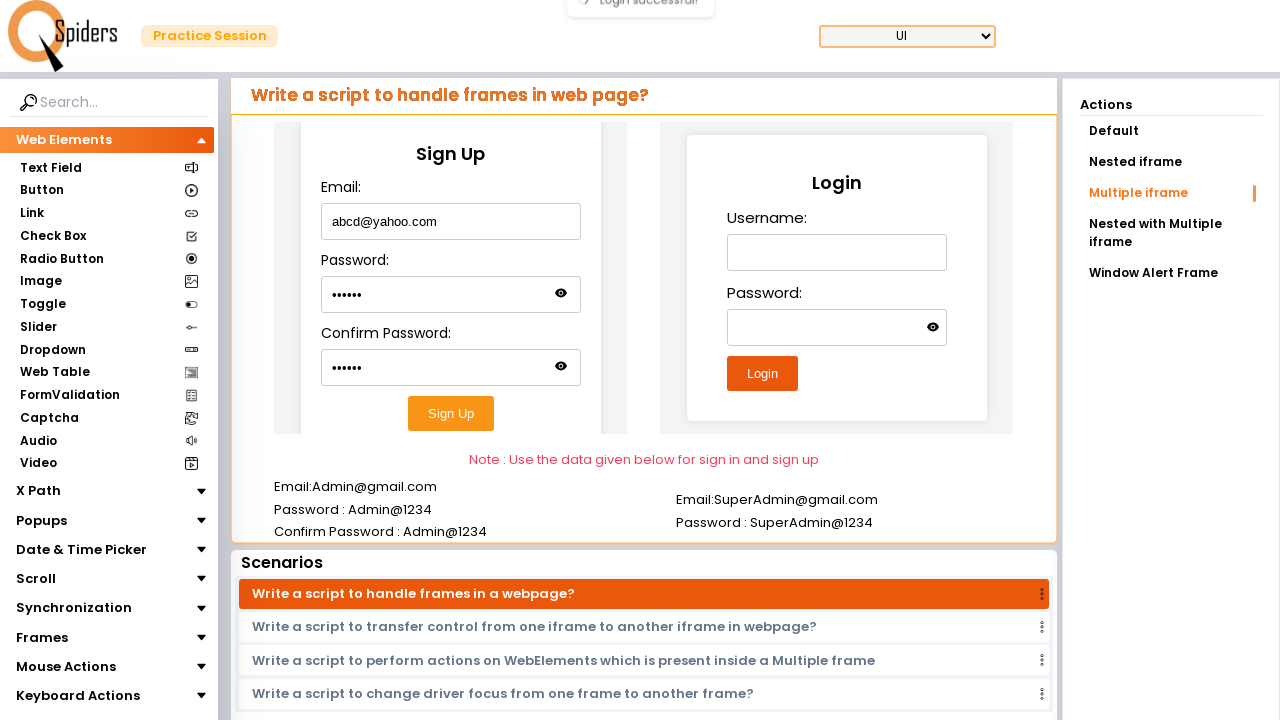

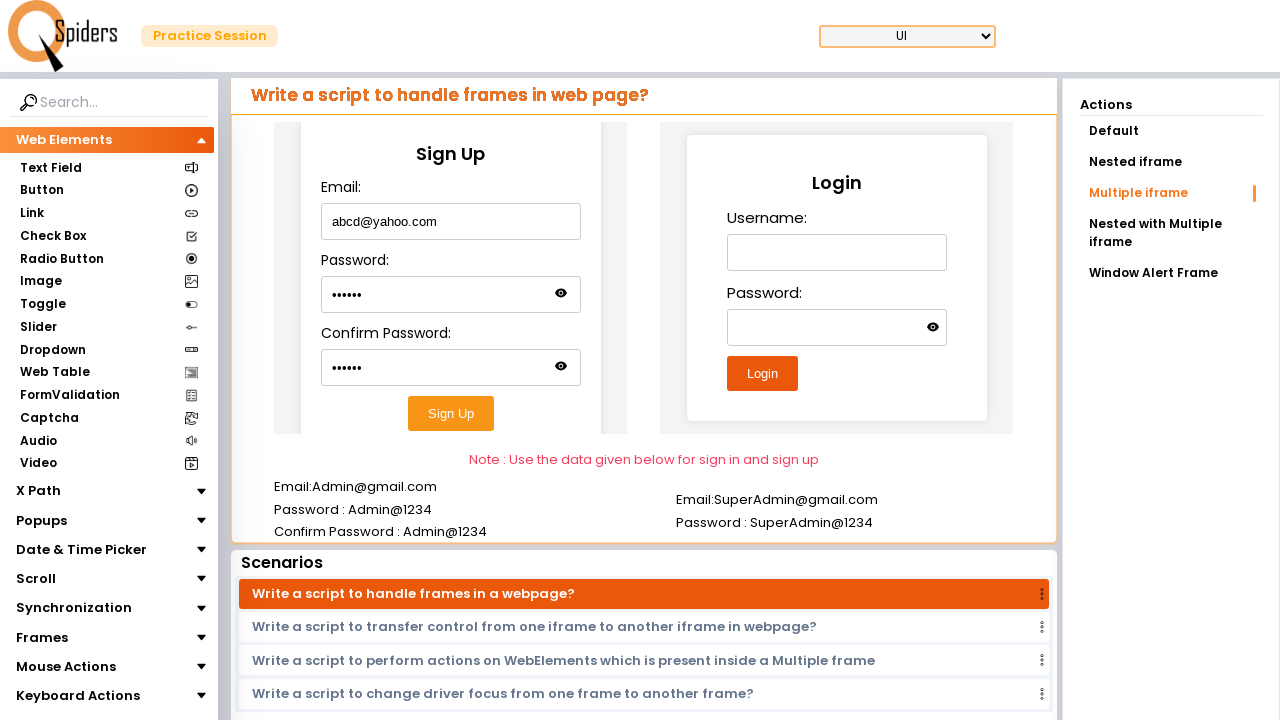